Scrolls the page down by 1000 pixels

Starting URL: http://demo.automationtesting.in/Register.html

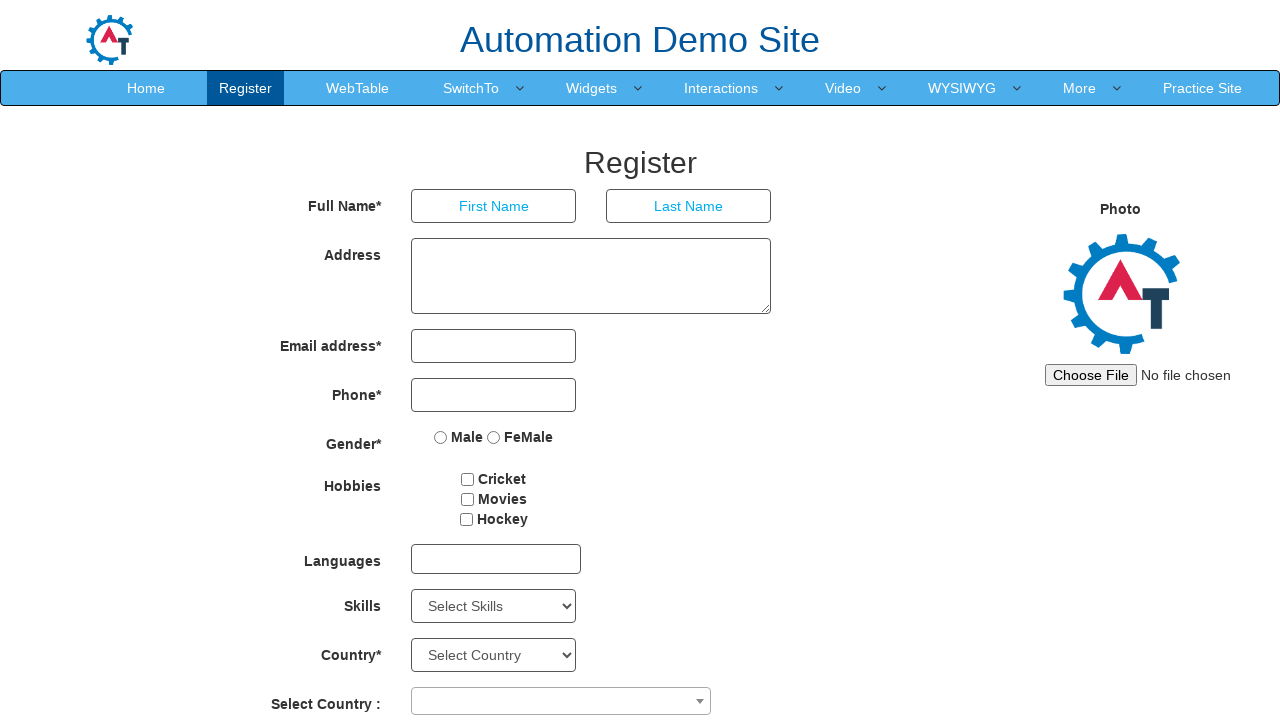

Scrolled page down by 1000 pixels
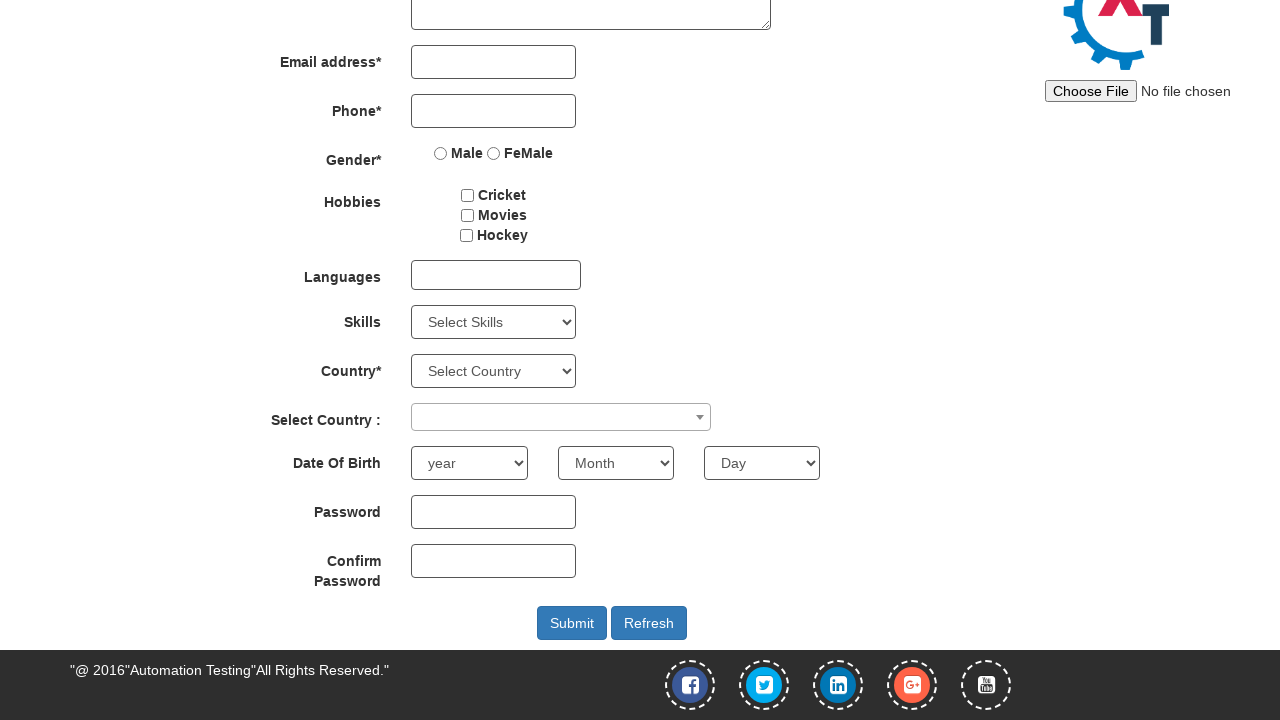

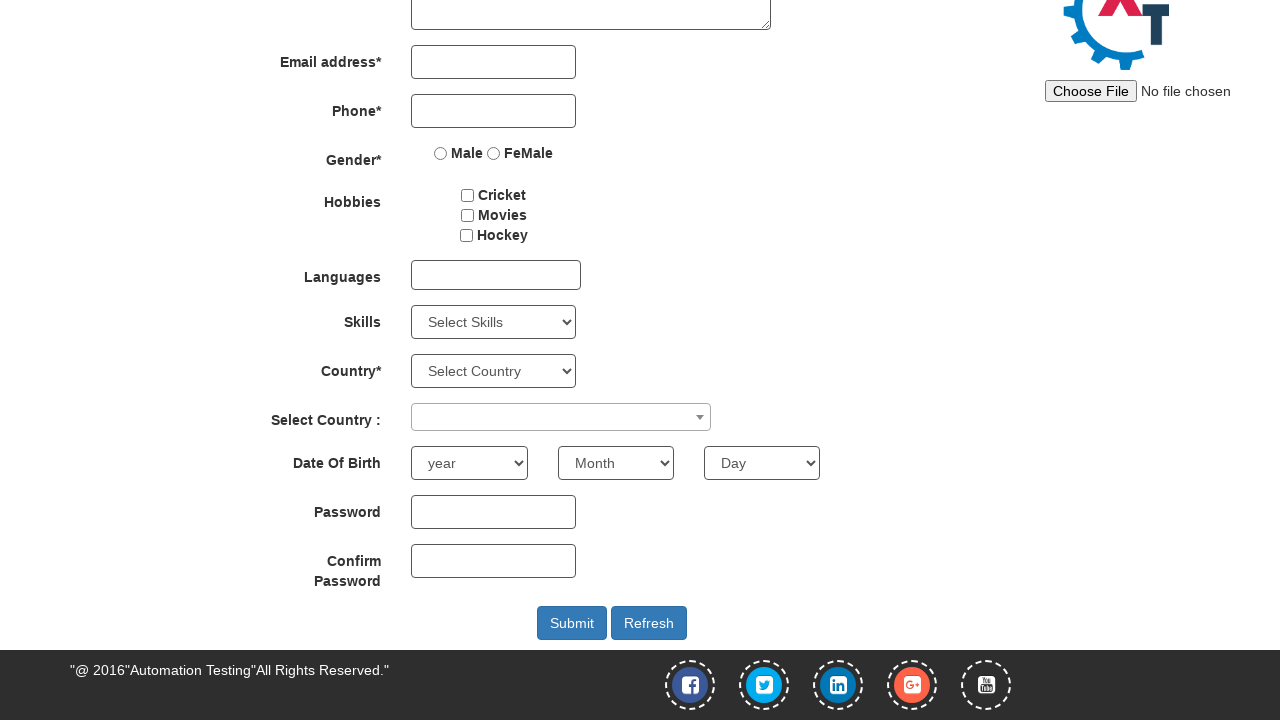